Tests that Clear completed button is hidden when no items are completed

Starting URL: https://demo.playwright.dev/todomvc

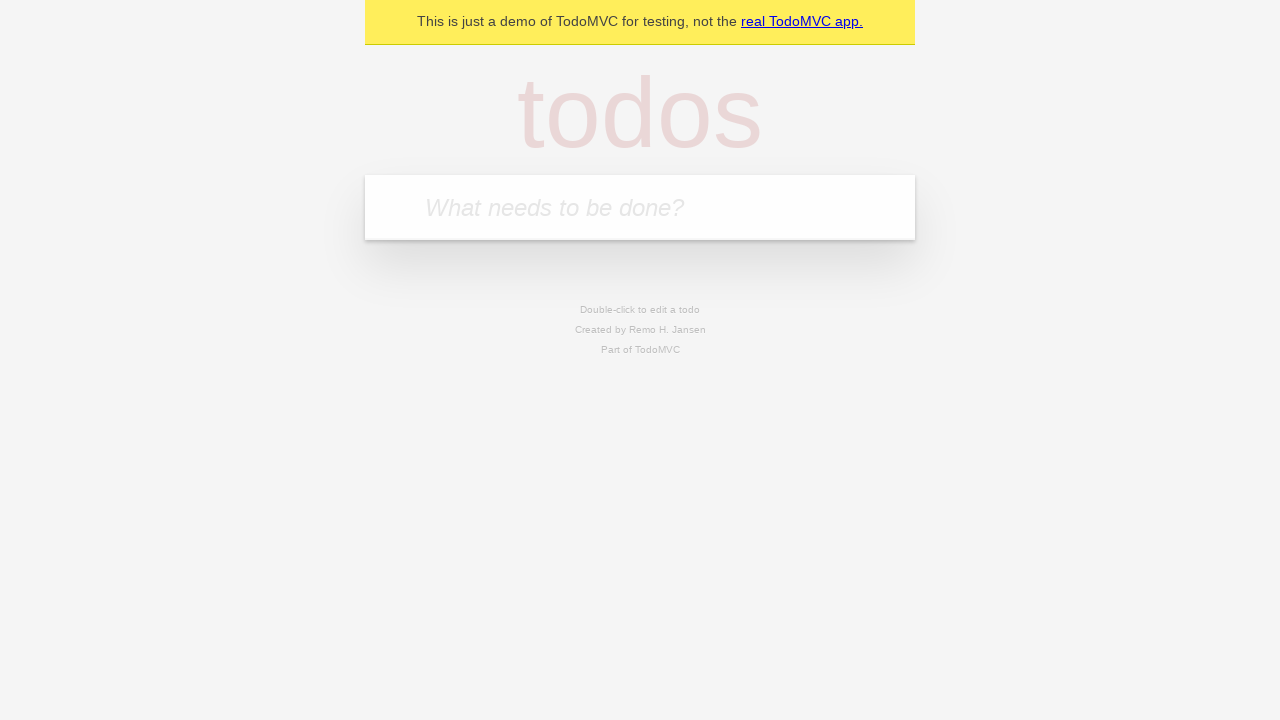

Located the 'What needs to be done?' input field
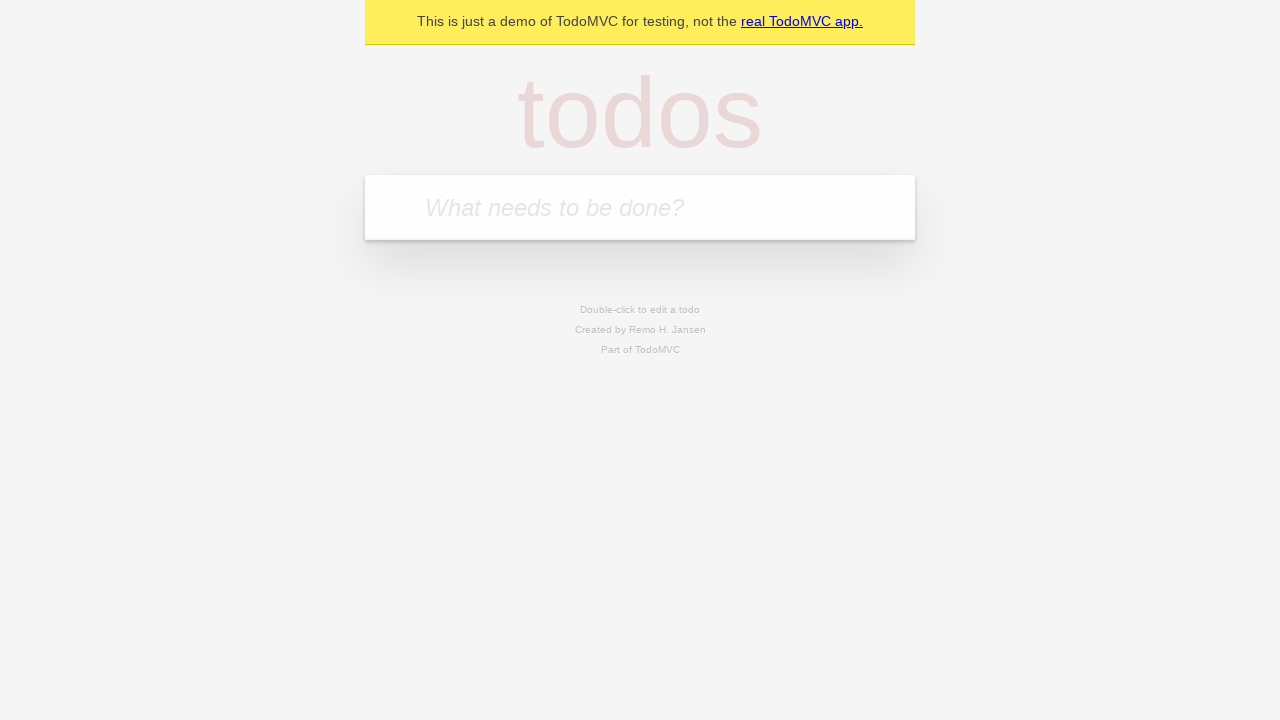

Filled todo input with 'buy some cheese' on internal:attr=[placeholder="What needs to be done?"i]
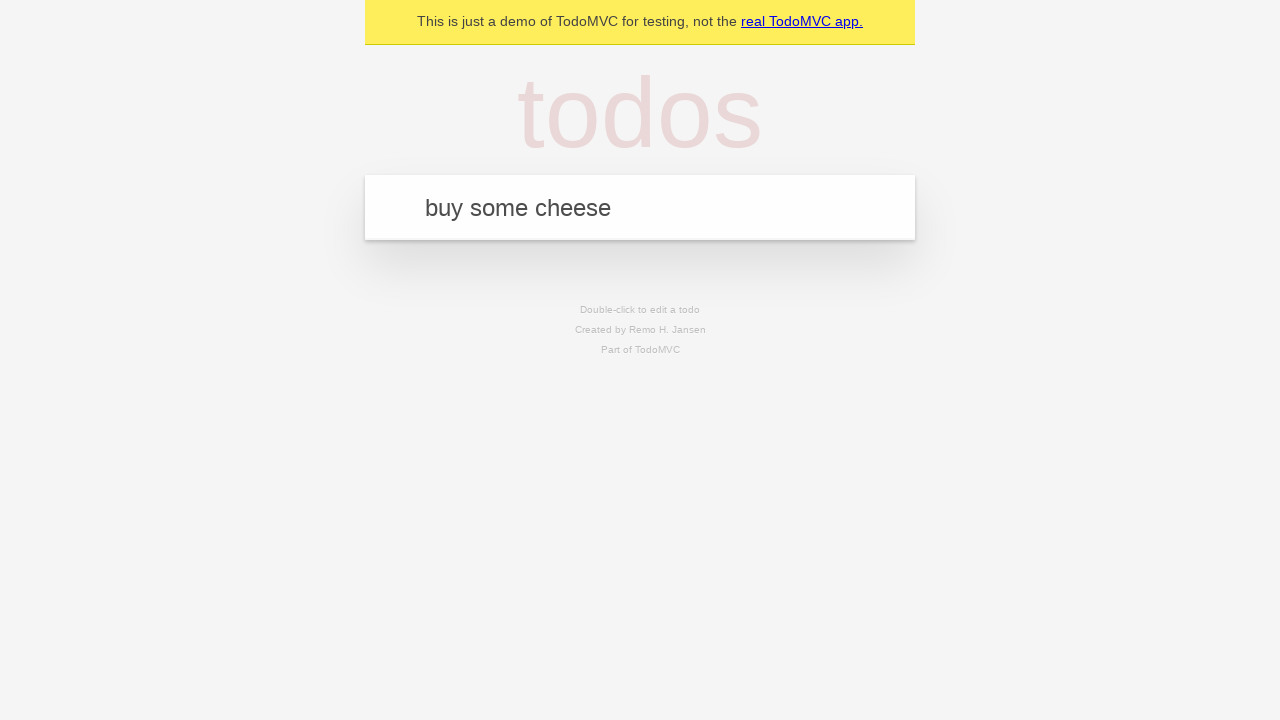

Pressed Enter to add todo 'buy some cheese' on internal:attr=[placeholder="What needs to be done?"i]
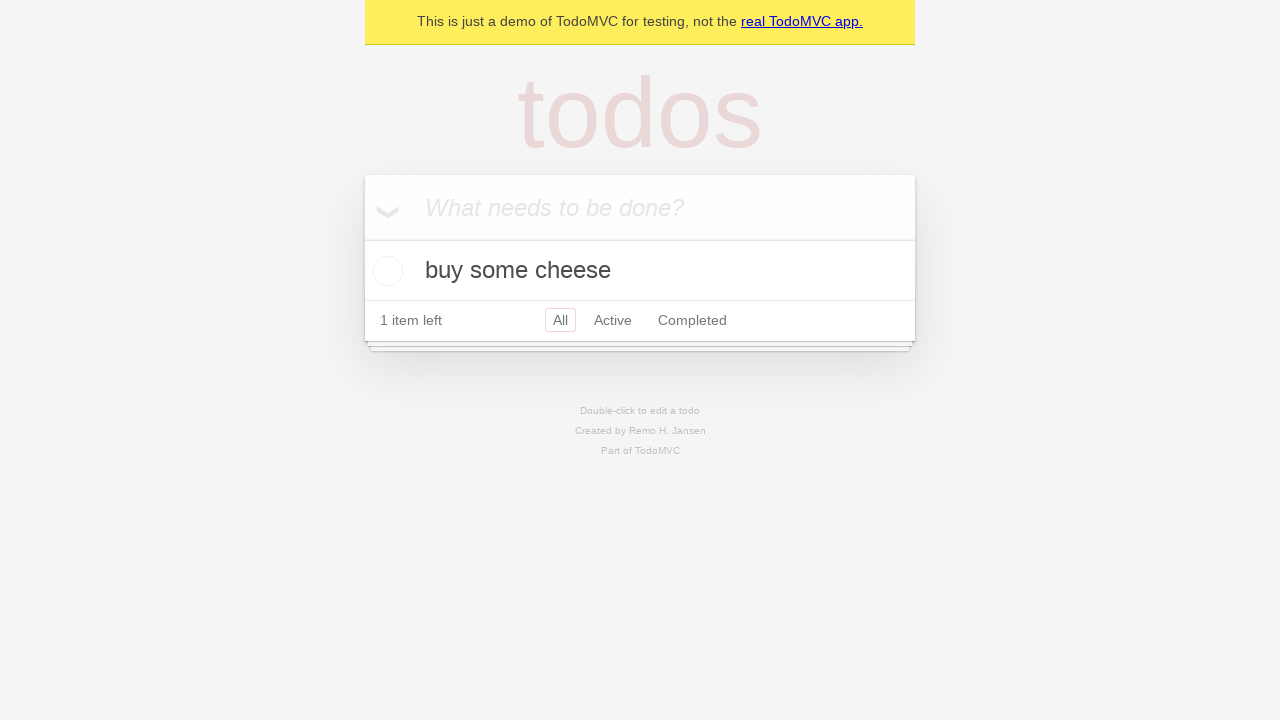

Filled todo input with 'feed the cat' on internal:attr=[placeholder="What needs to be done?"i]
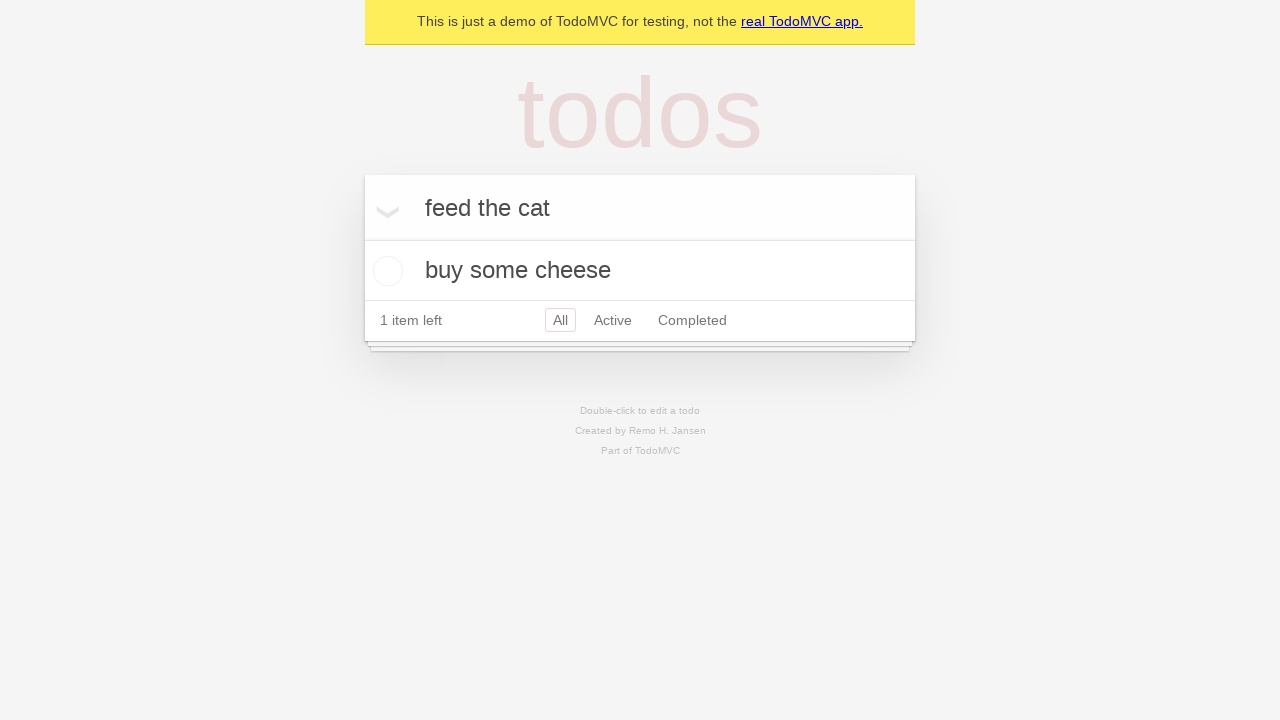

Pressed Enter to add todo 'feed the cat' on internal:attr=[placeholder="What needs to be done?"i]
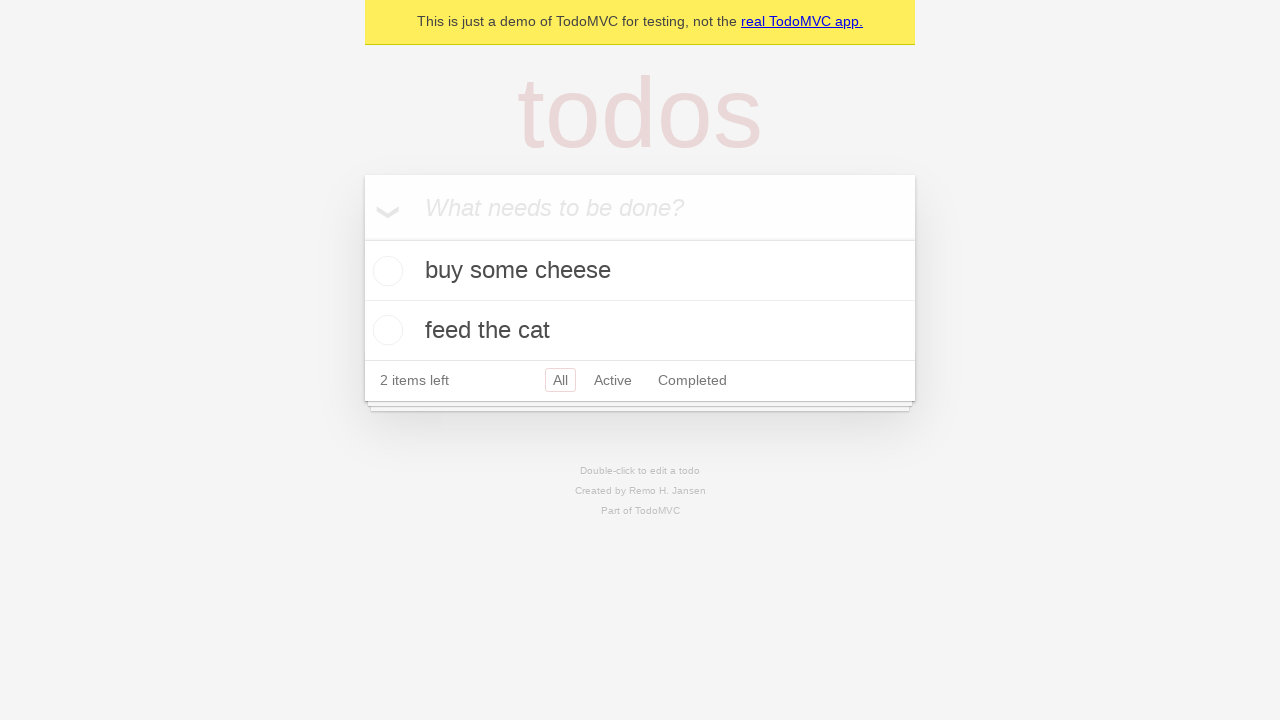

Filled todo input with 'book a doctors appointment' on internal:attr=[placeholder="What needs to be done?"i]
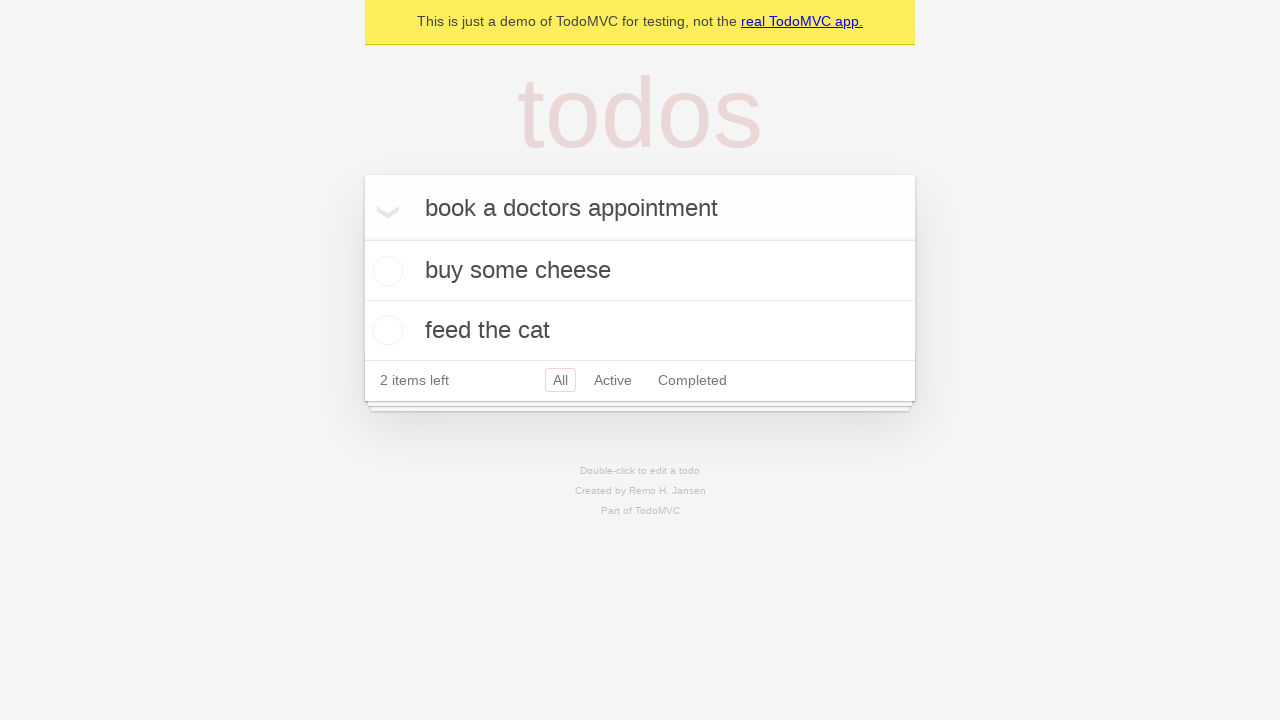

Pressed Enter to add todo 'book a doctors appointment' on internal:attr=[placeholder="What needs to be done?"i]
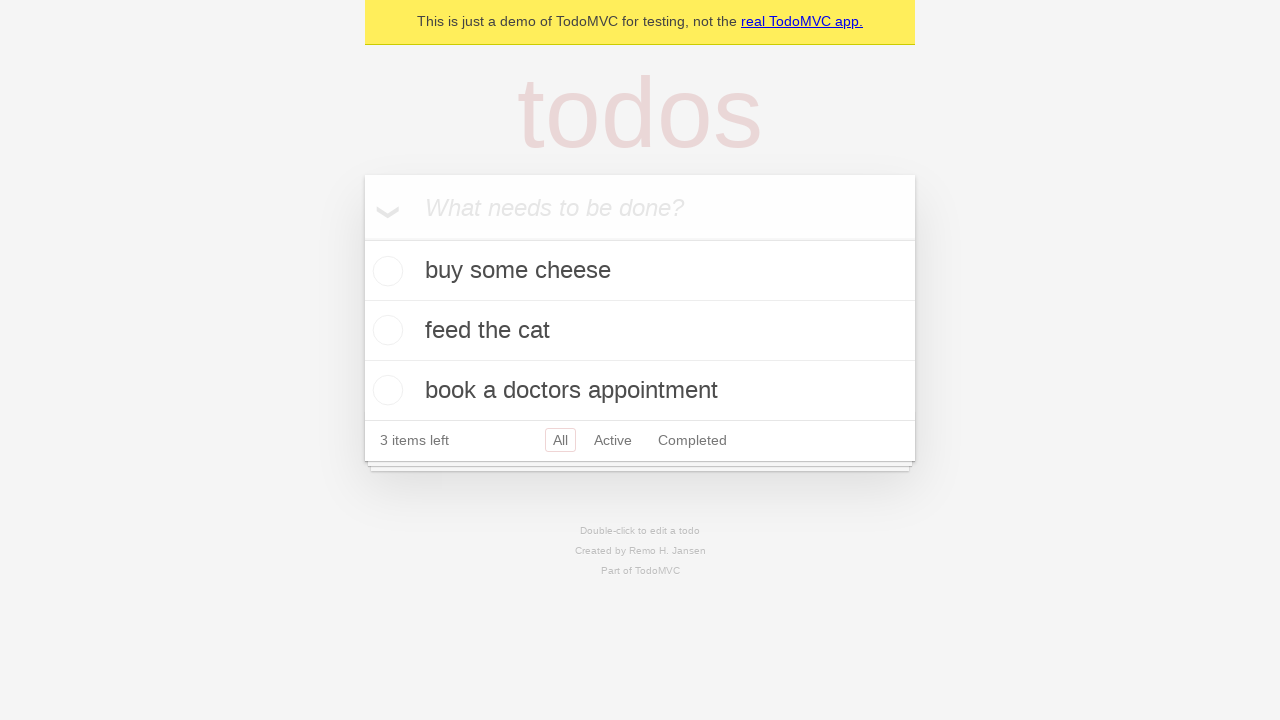

Waited for todo items to appear in the list
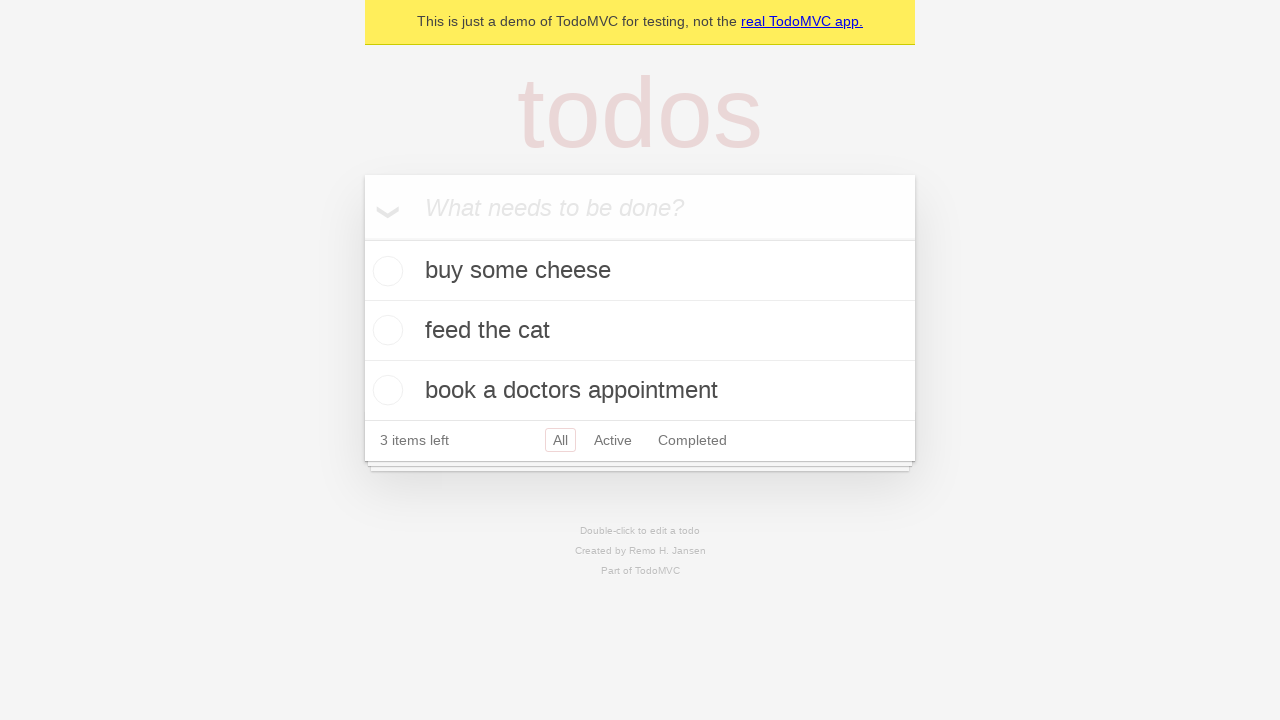

Checked the first todo item as completed at (385, 271) on .todo-list li .toggle >> nth=0
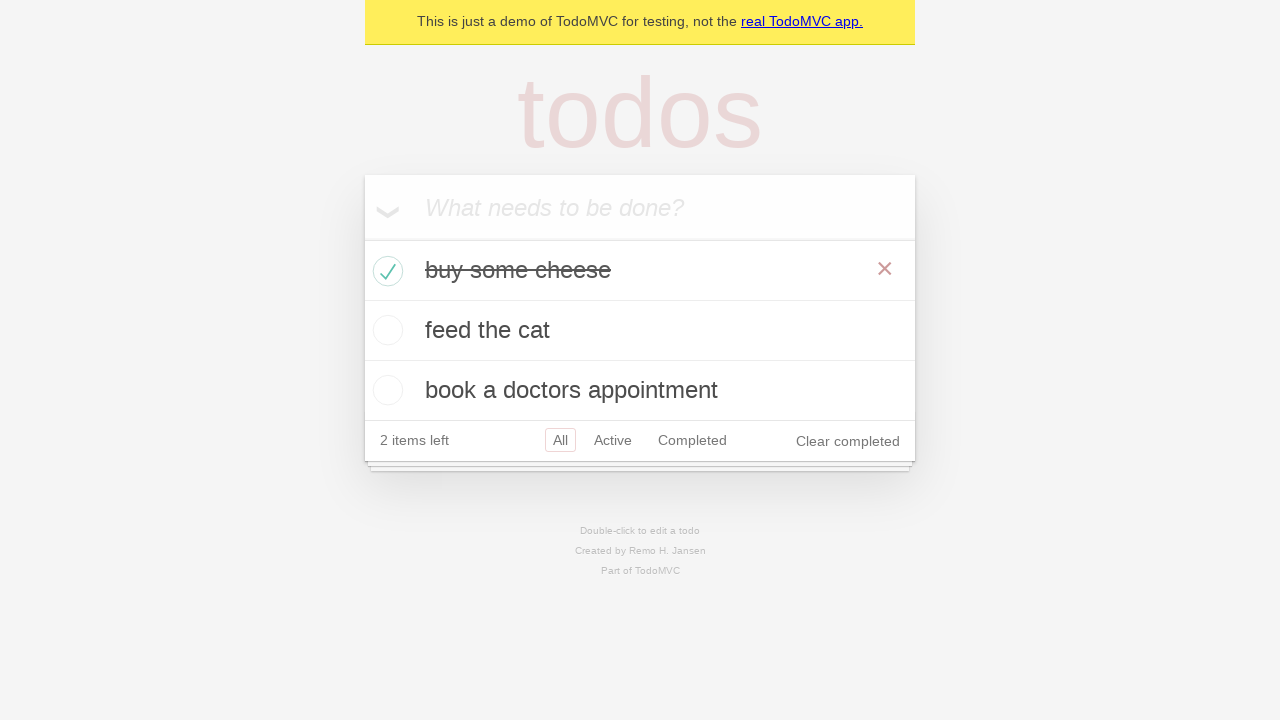

Clicked the 'Clear completed' button at (848, 441) on internal:role=button[name="Clear completed"i]
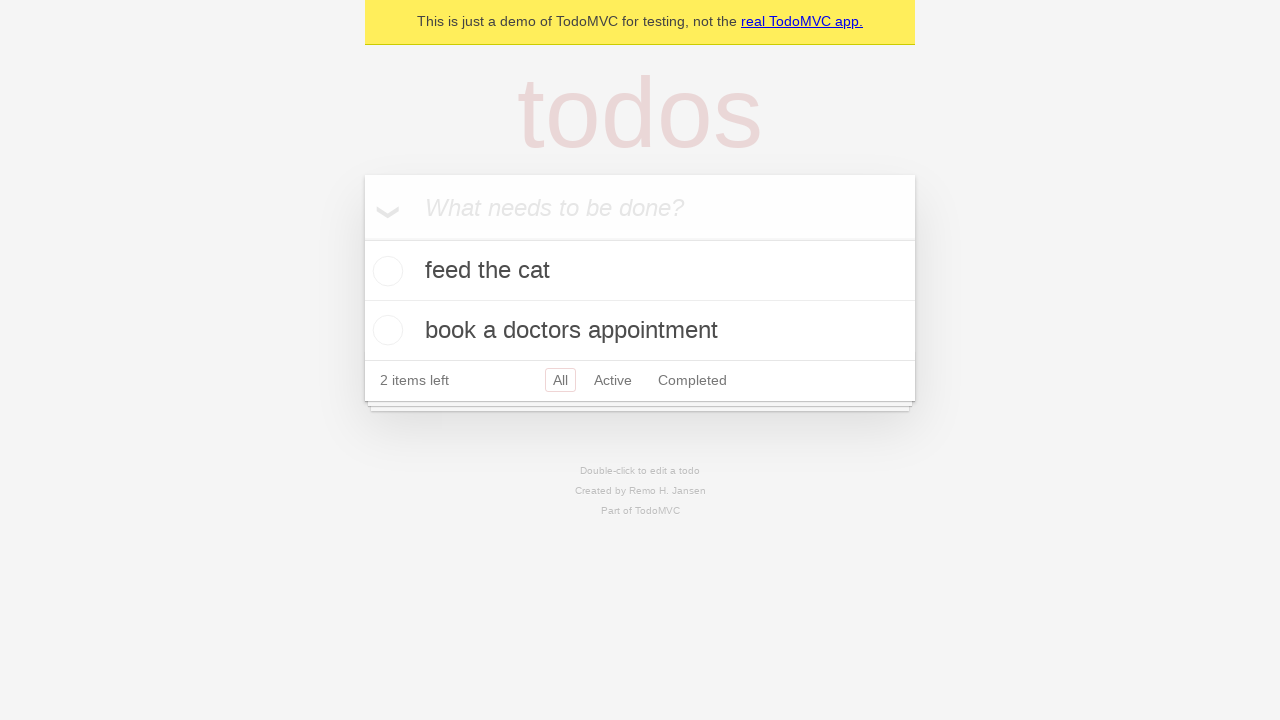

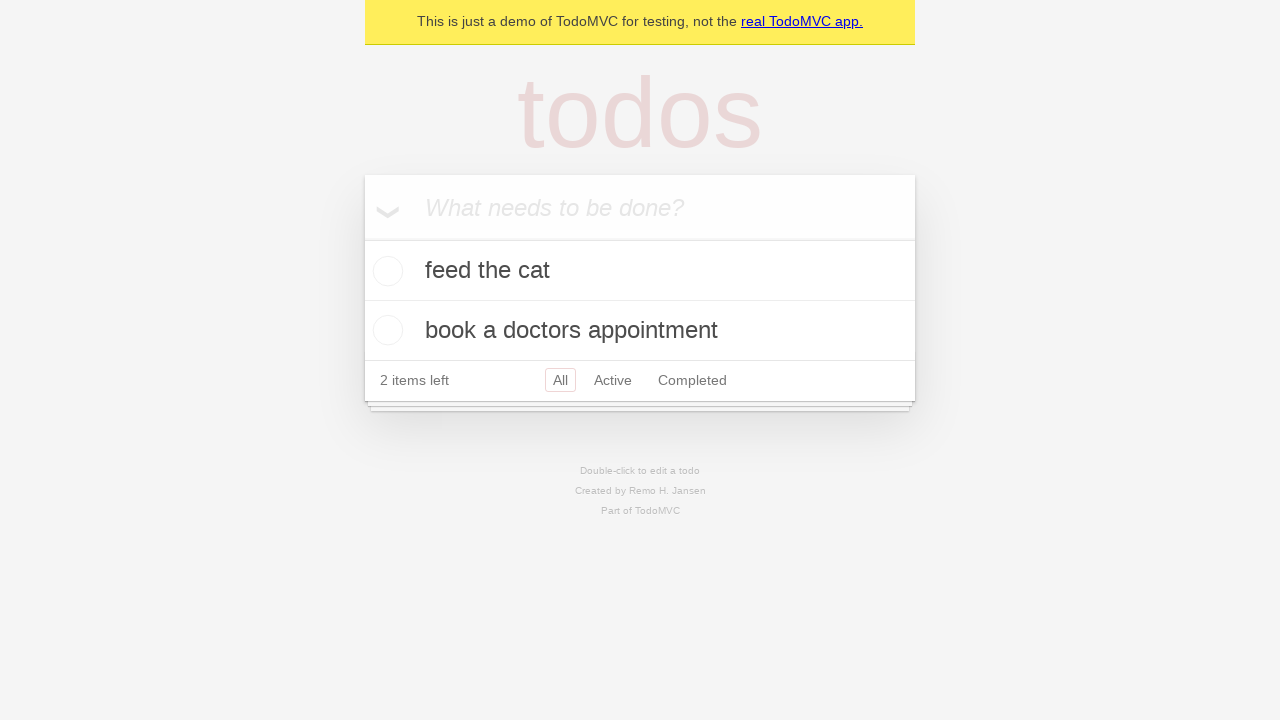